Navigates to Selenium documentation, clicks on a navigation menu item, scrolls down the page, and clicks on a link at the bottom

Starting URL: https://www.selenium.dev/

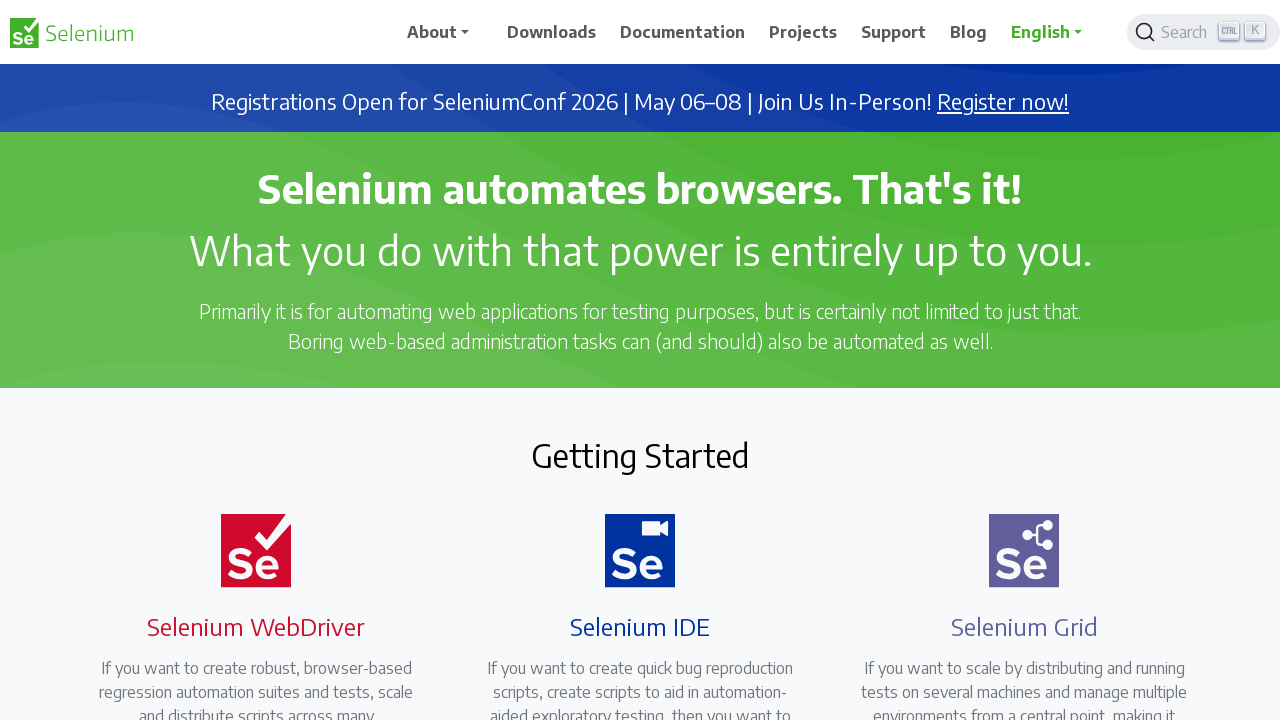

Navigated to Selenium documentation homepage
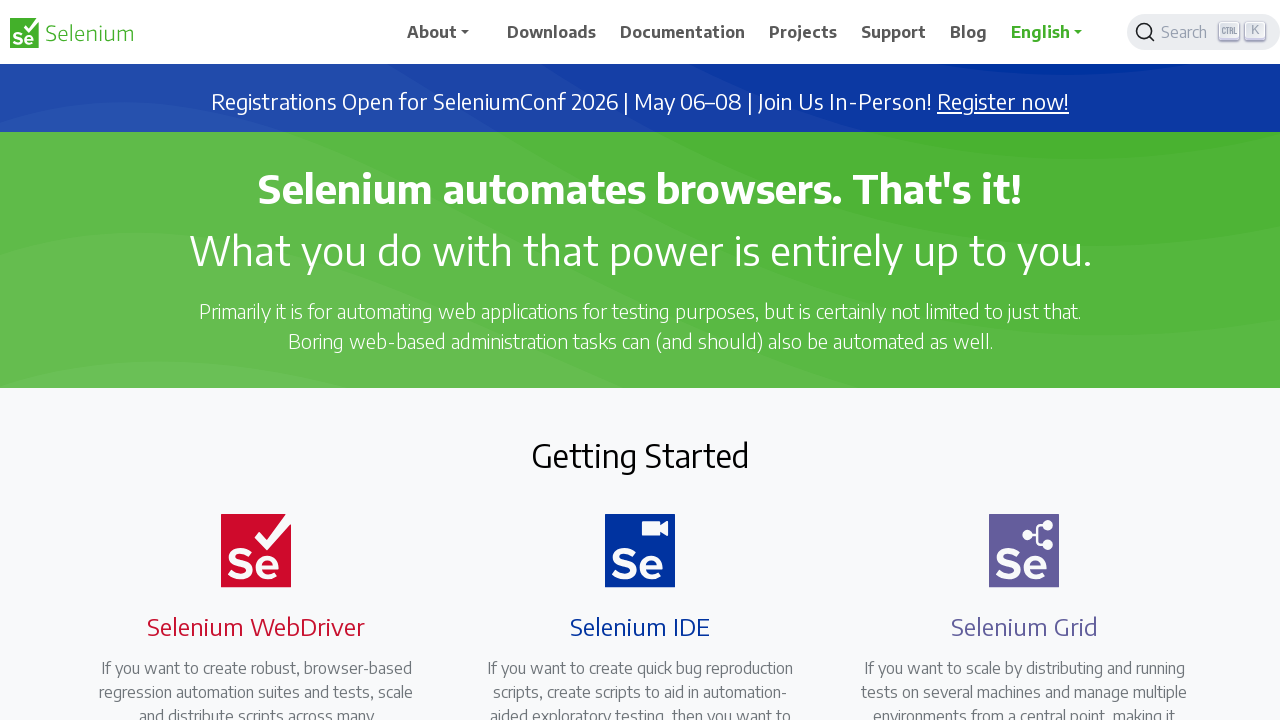

Clicked on navigation menu item at (552, 32) on //*[@id="main_navbar"]/ul/li[2]/a/span
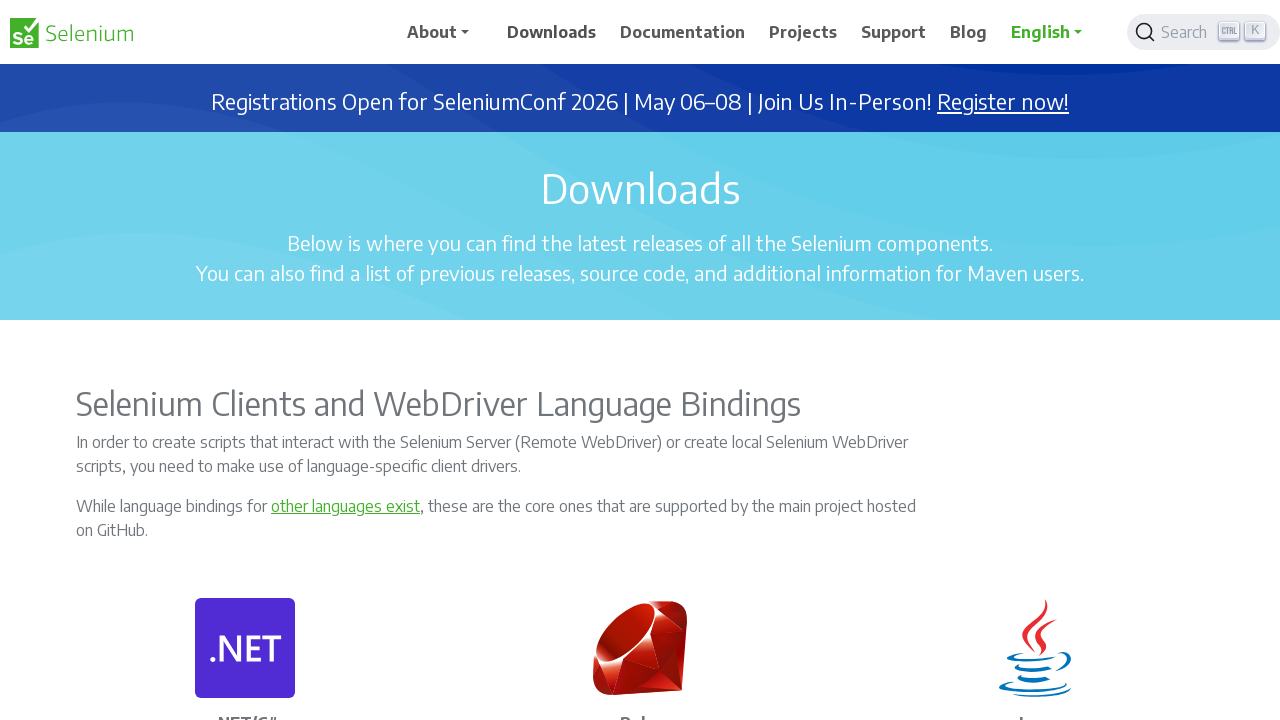

Scrolled down the page to position 3550
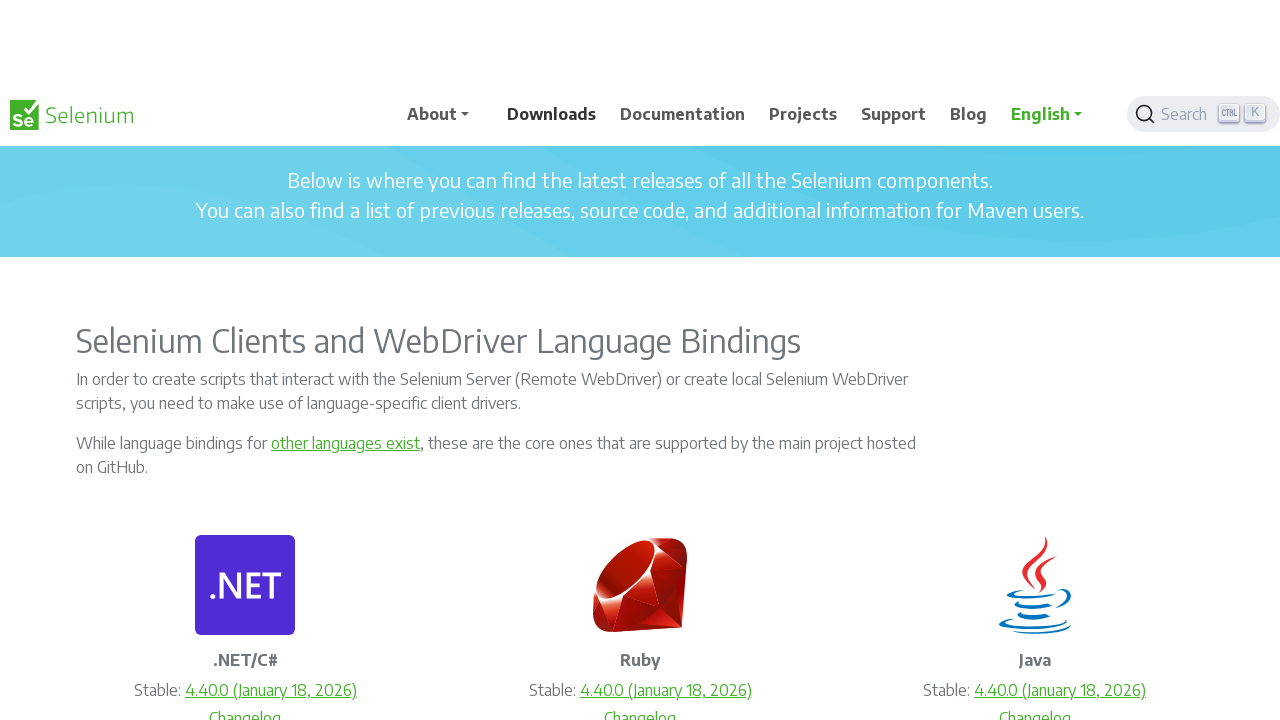

Clicked on link at the bottom of the page at (460, 91) on xpath=/html/body/div/main/div[9]/div/div/p[1]/a
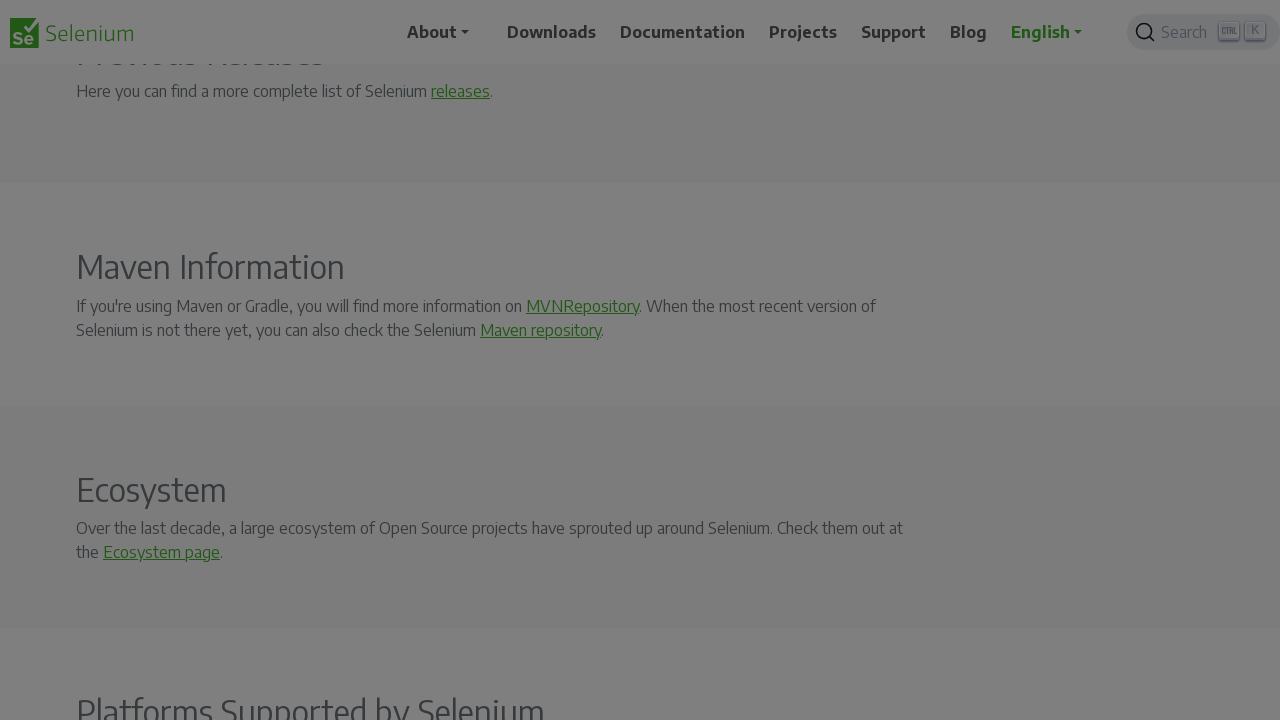

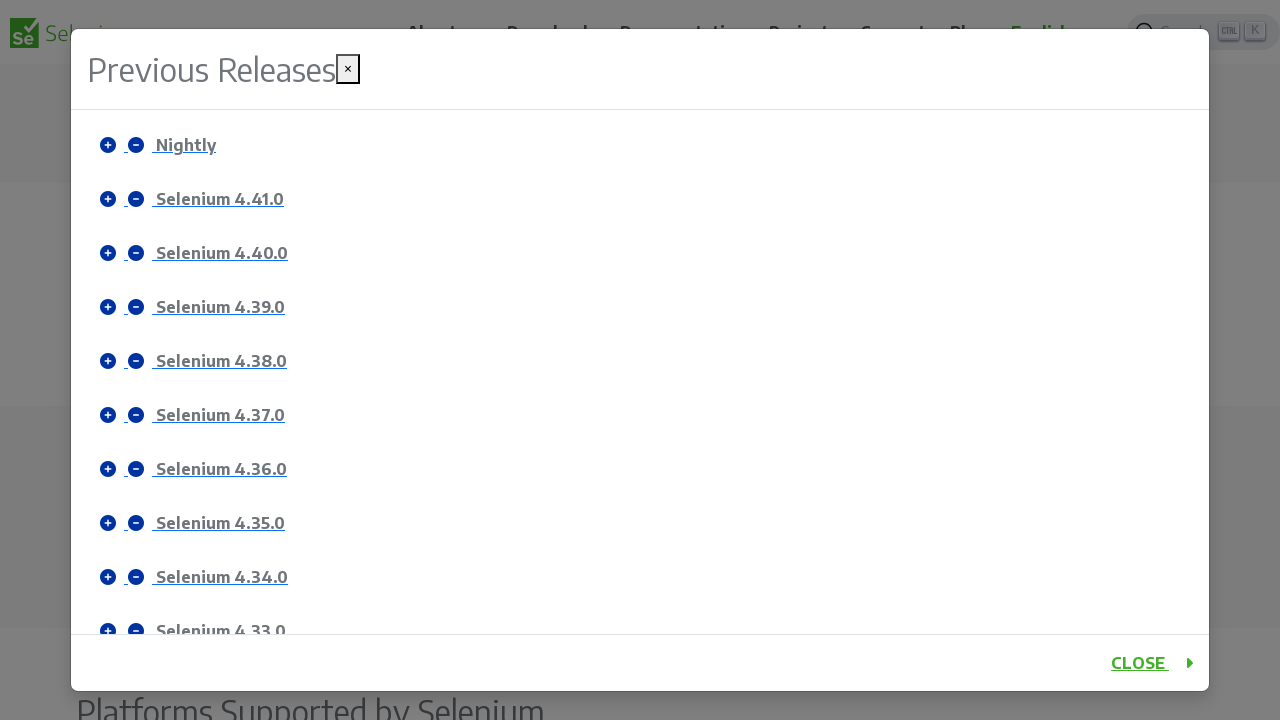